Tests handling of a new browser tab by clicking a button that opens a new tab, switching to it, reading a value, calculating a mathematical result (log of absolute value of 12*sin(x)), and submitting the answer in a form.

Starting URL: http://suninjuly.github.io/redirect_accept.html

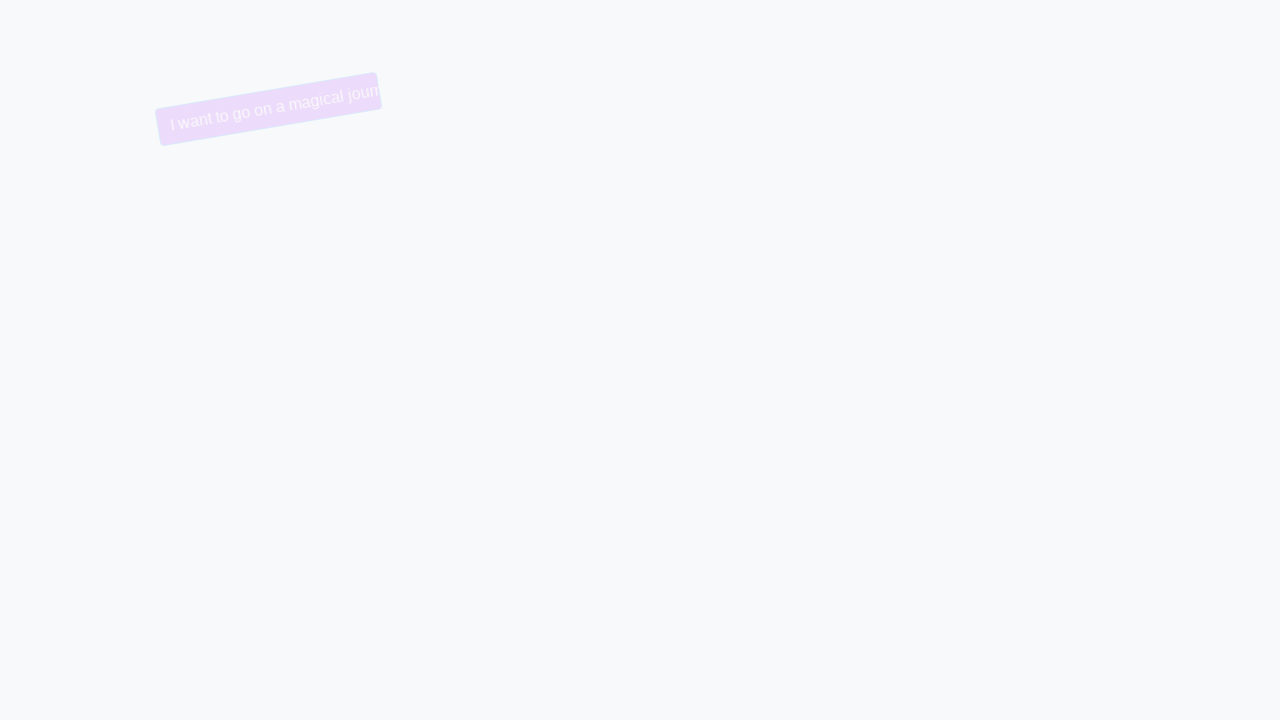

Clicked button to open new tab at (221, 109) on button.btn
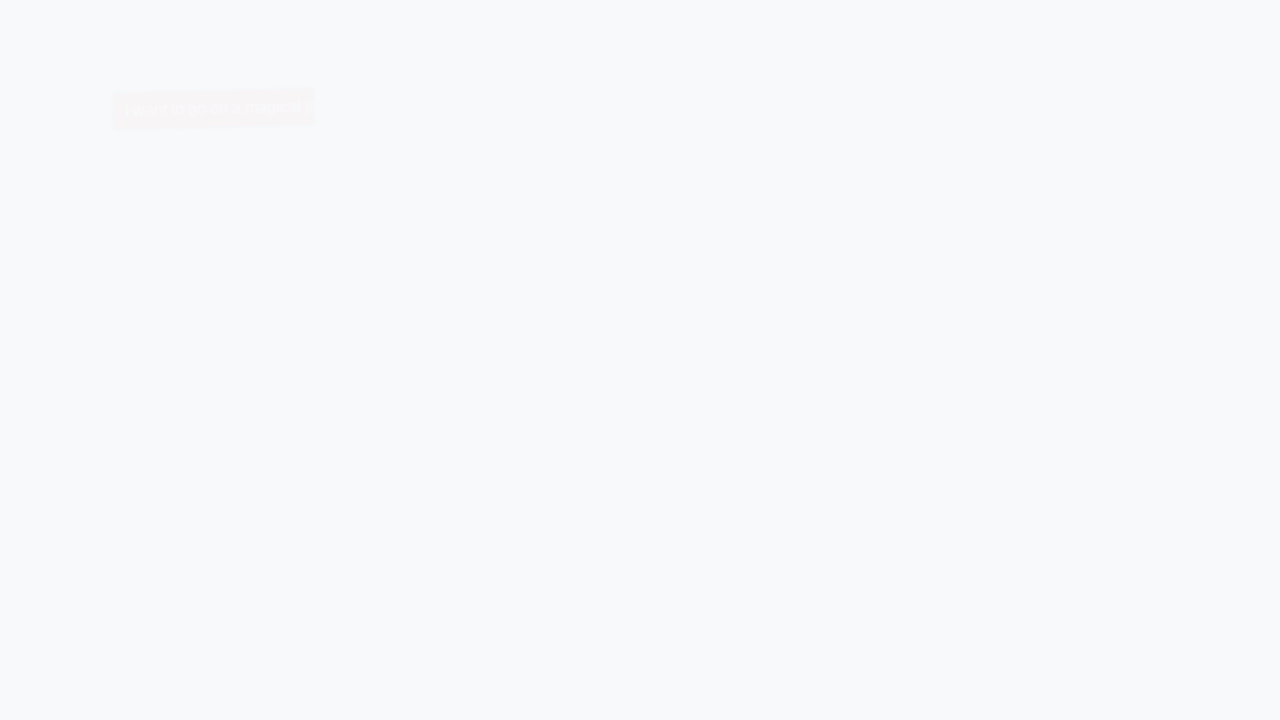

Captured new page/tab from button click
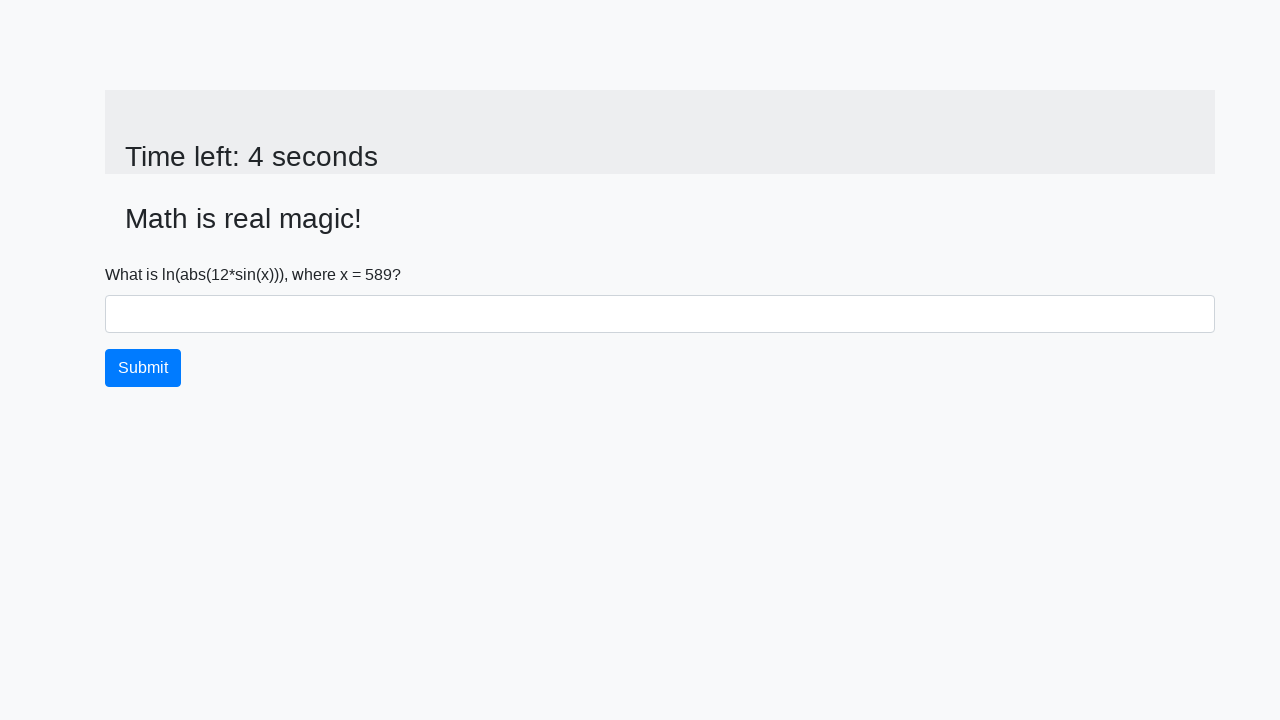

New page loaded successfully
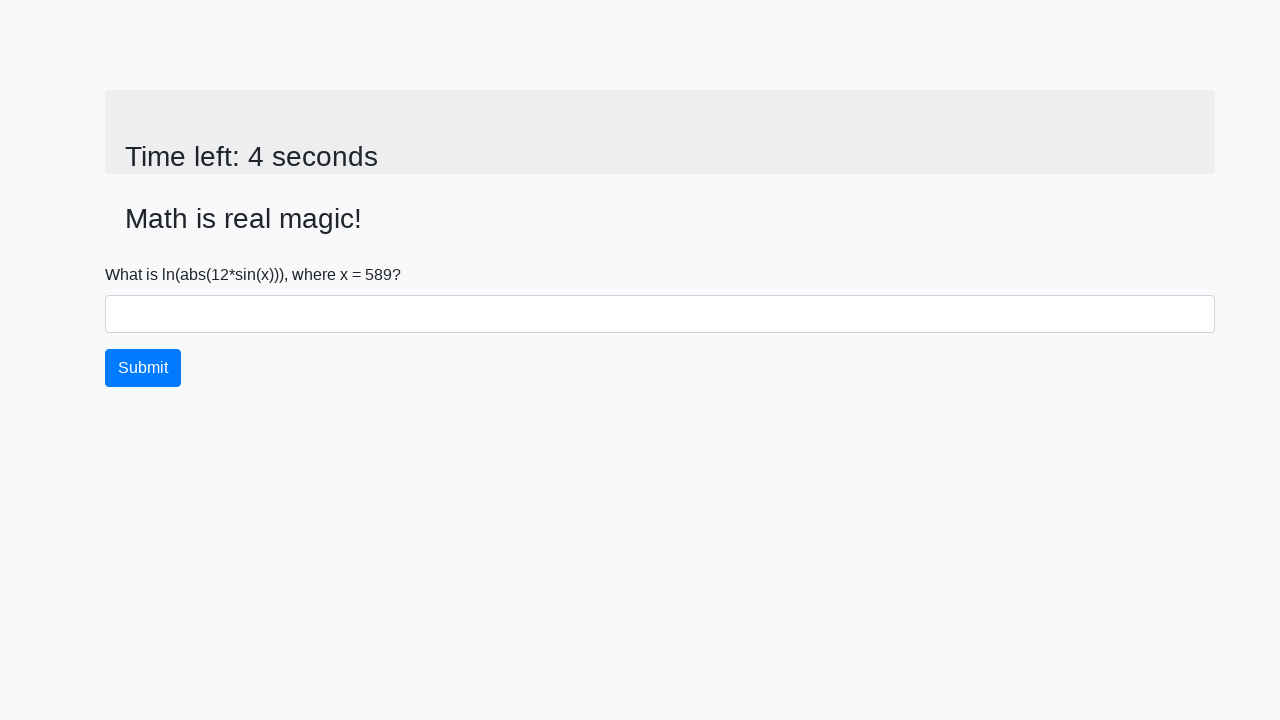

Read value from new tab: 589
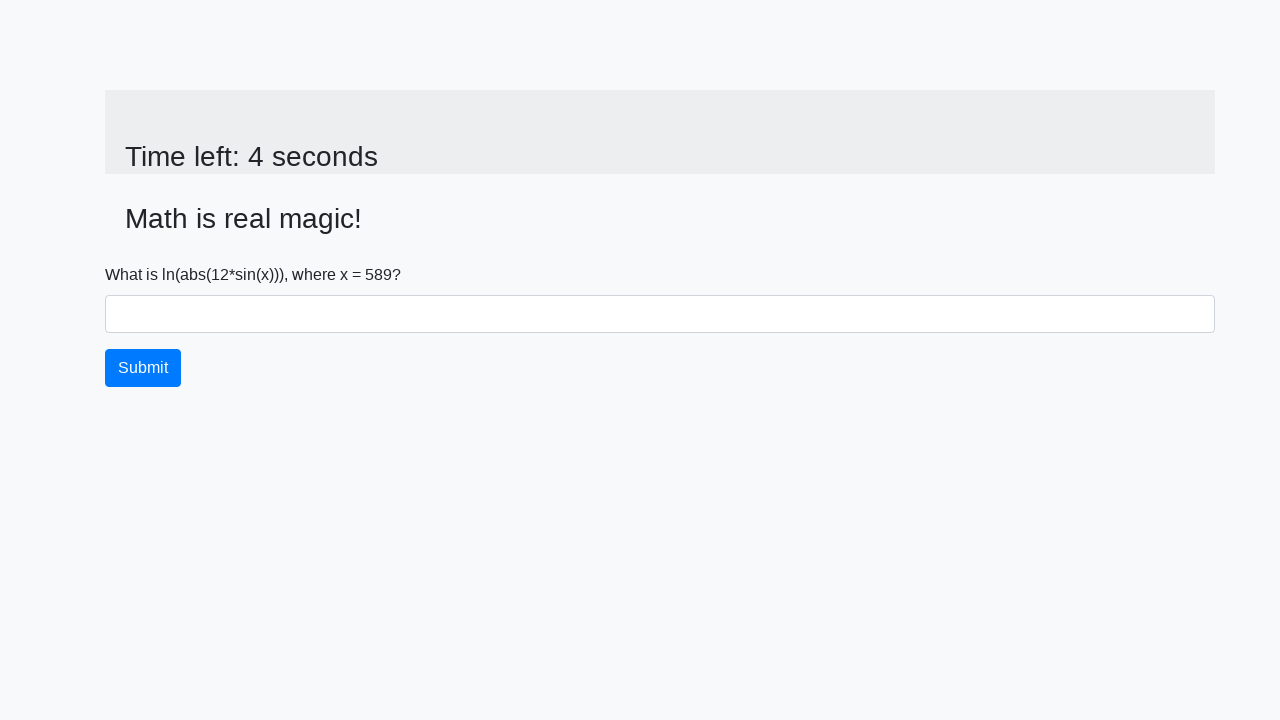

Calculated mathematical result: log(abs(12*sin(589))) = 2.4837241076349894
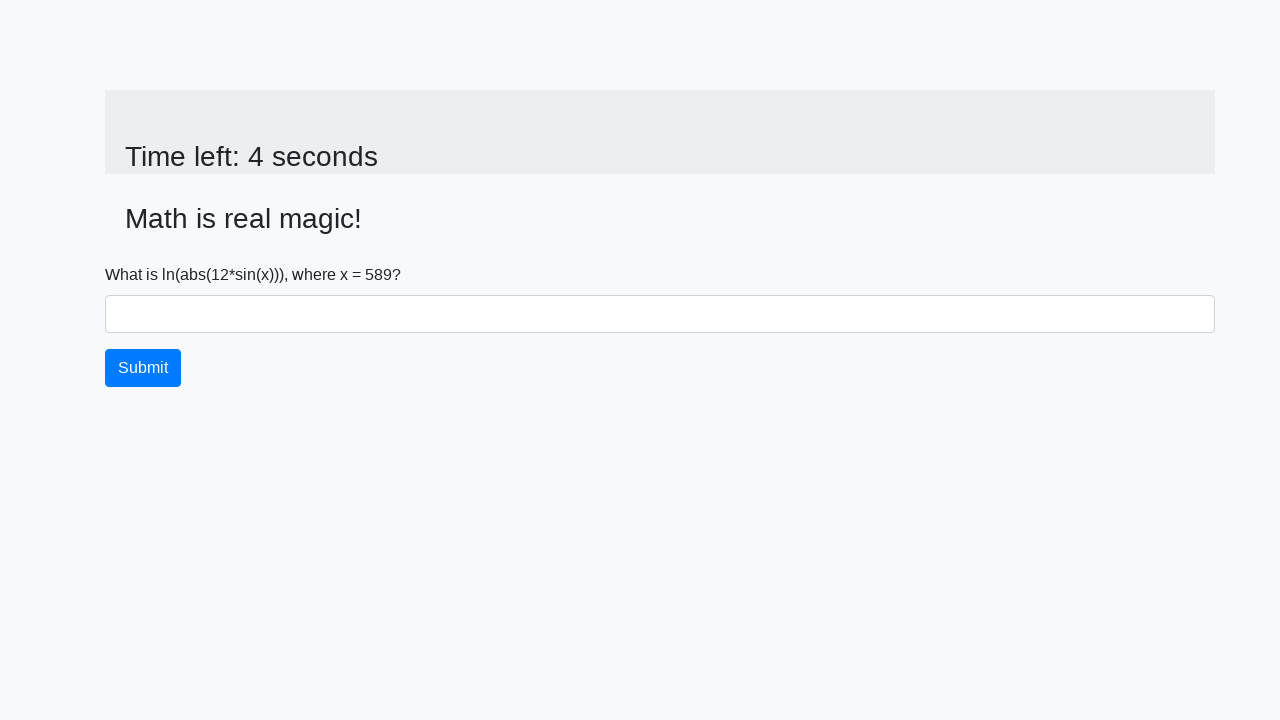

Filled answer field with calculated value: 2.4837241076349894 on #answer
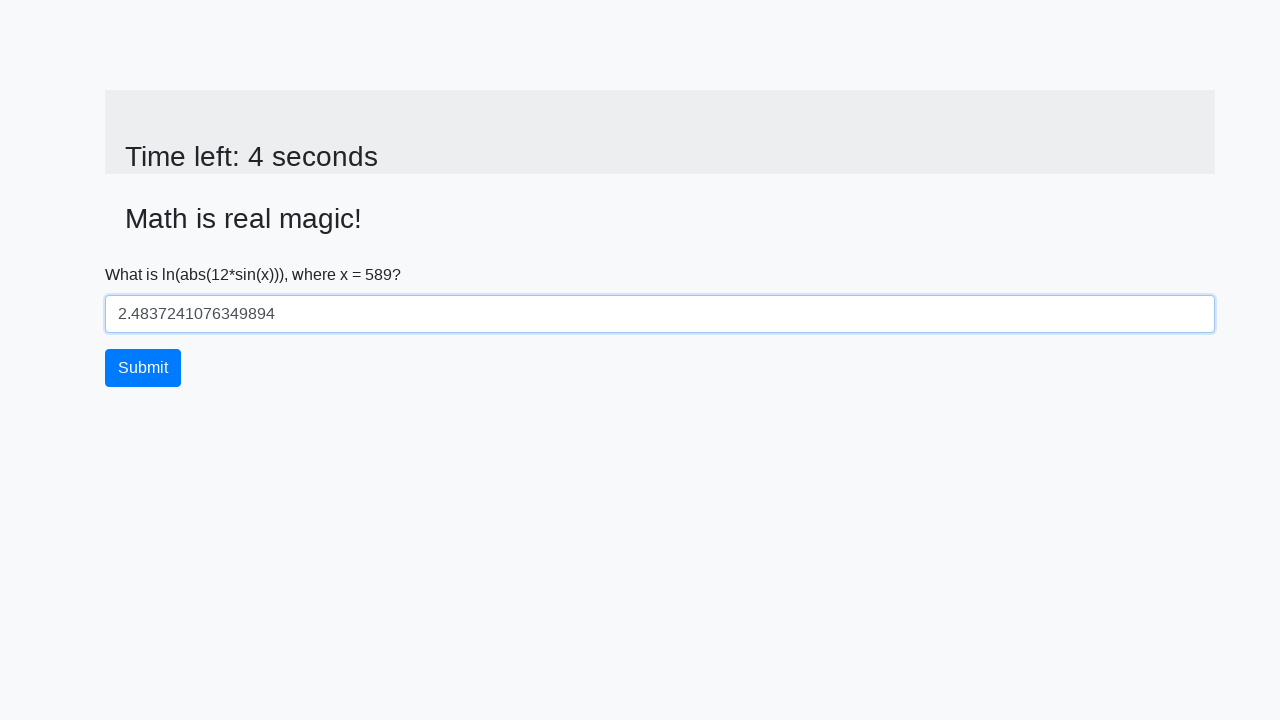

Clicked submit button on new tab at (143, 368) on button.btn
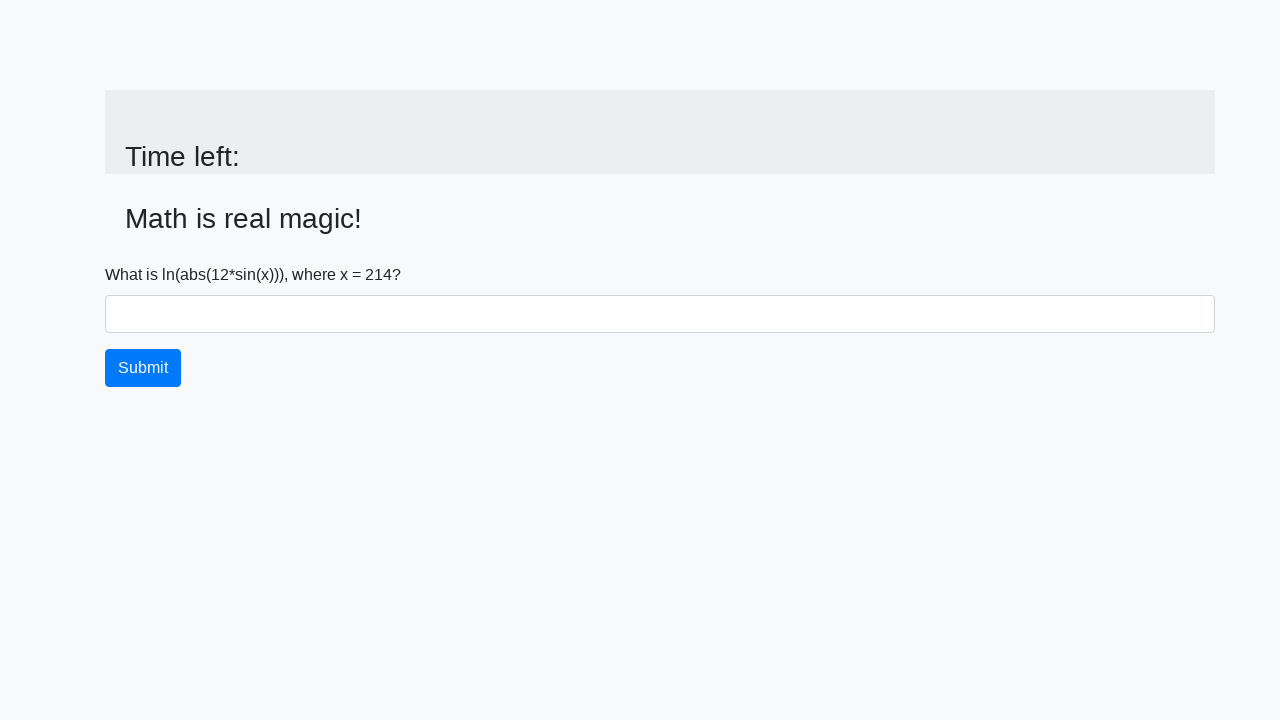

Waited for form submission to process
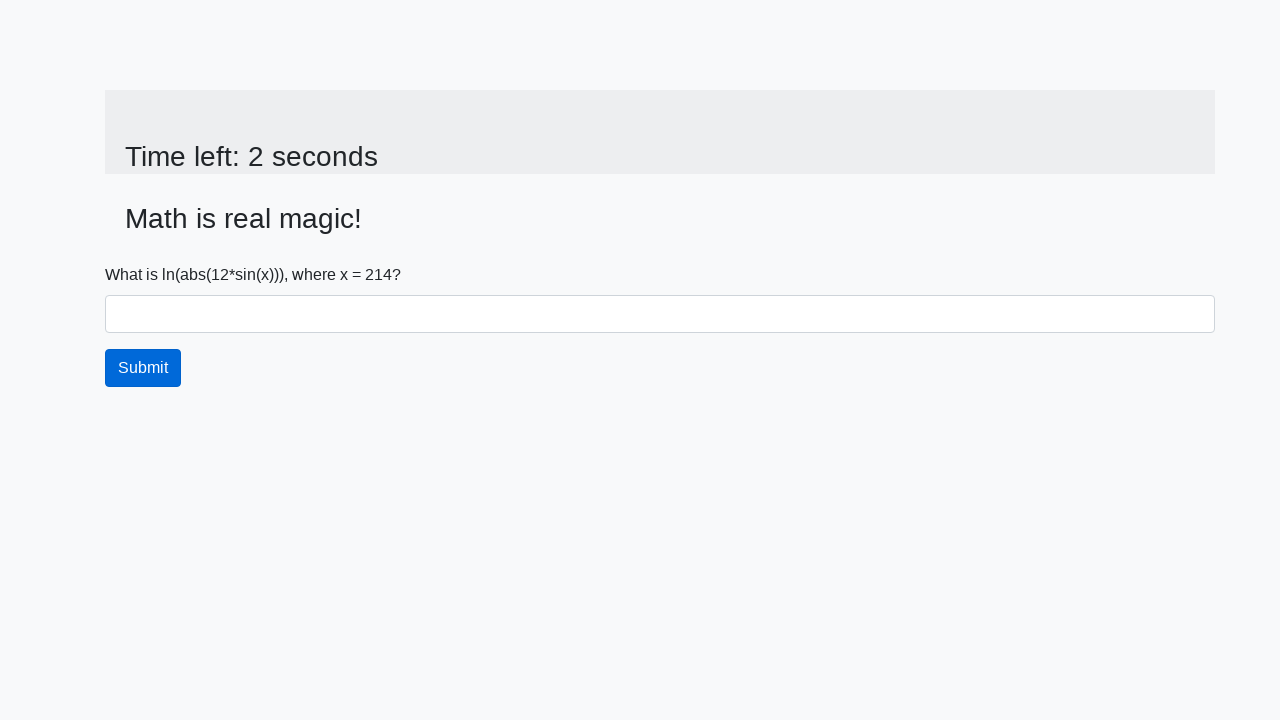

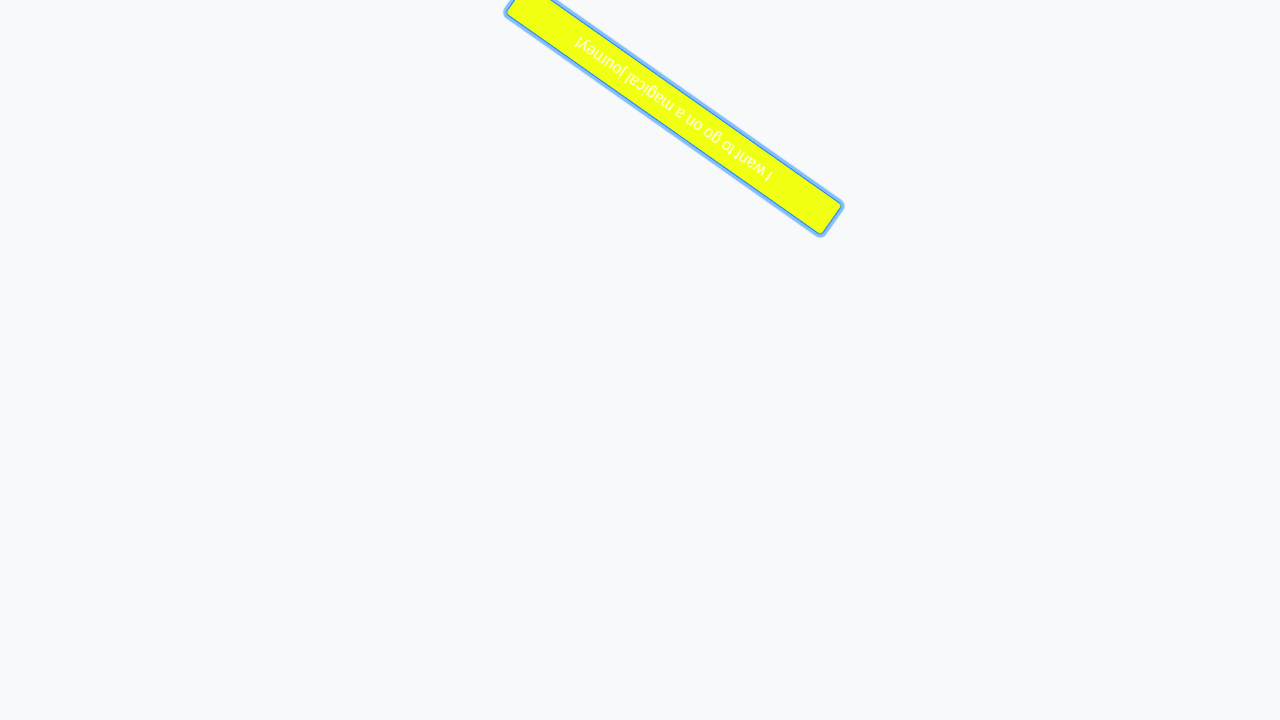